Navigates to the Durga Software Online website and waits for the page to load

Starting URL: http://durgasoftonline.com/

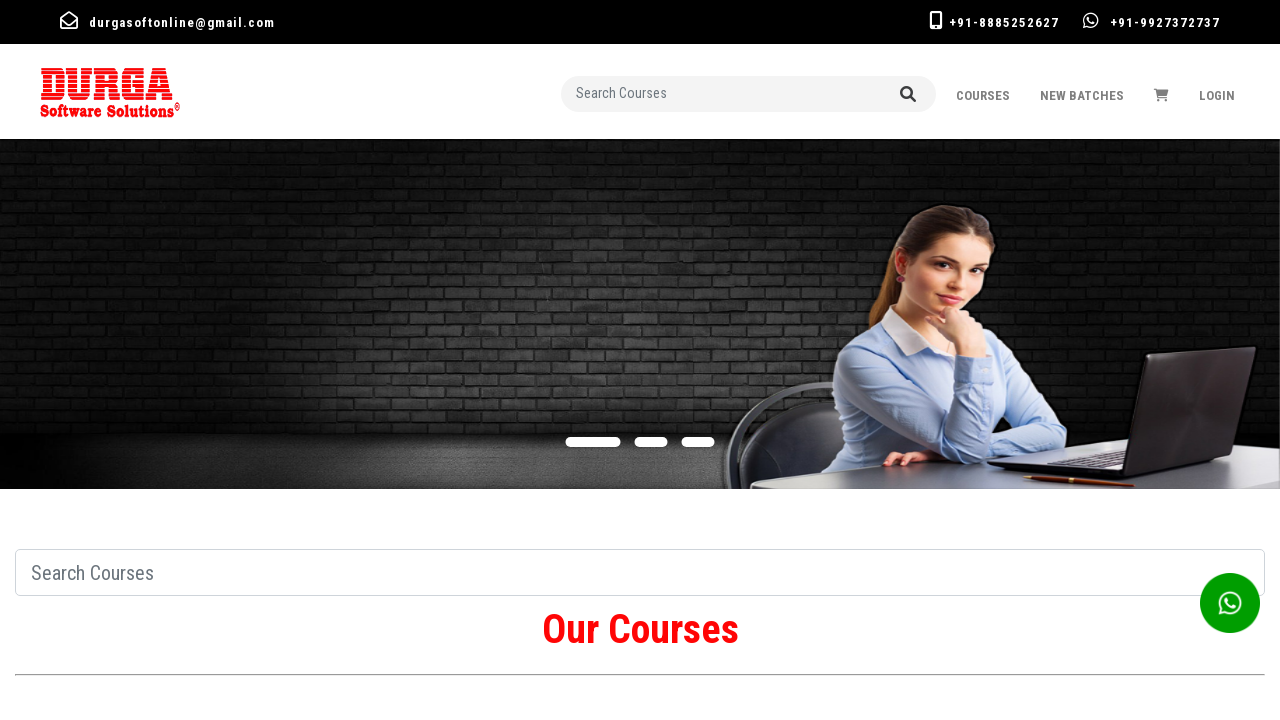

Waited for page to reach networkidle state
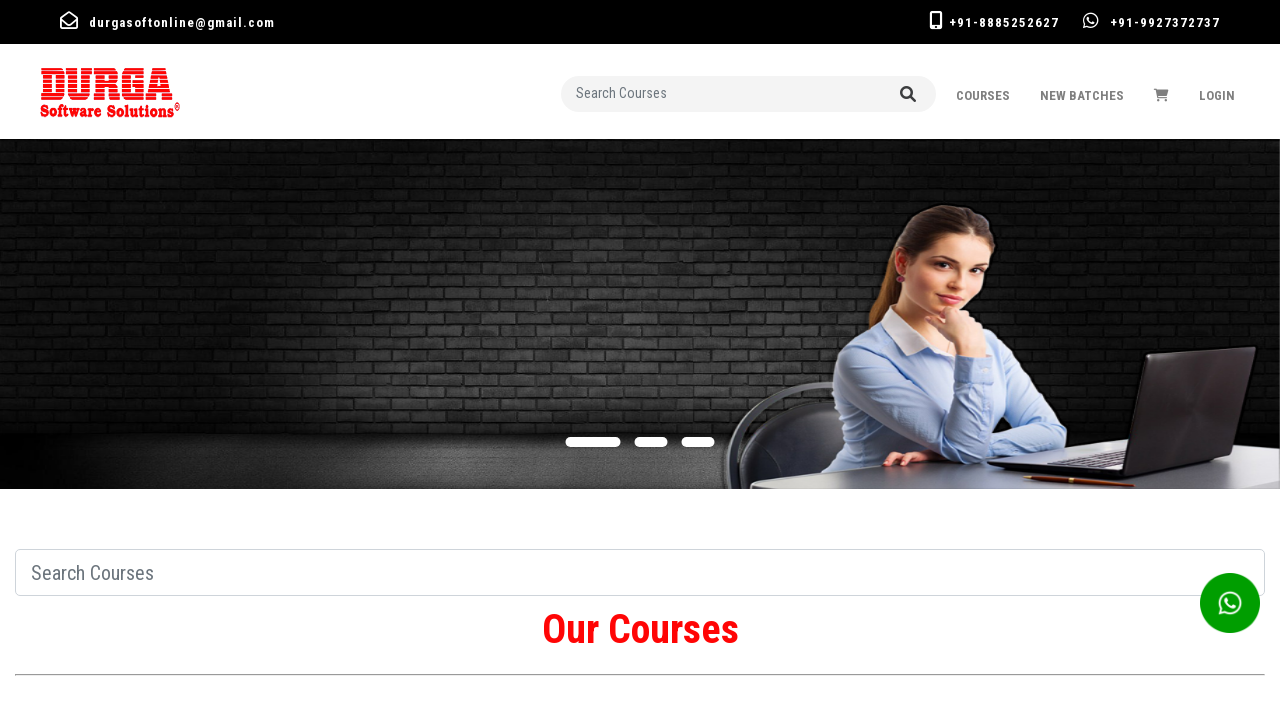

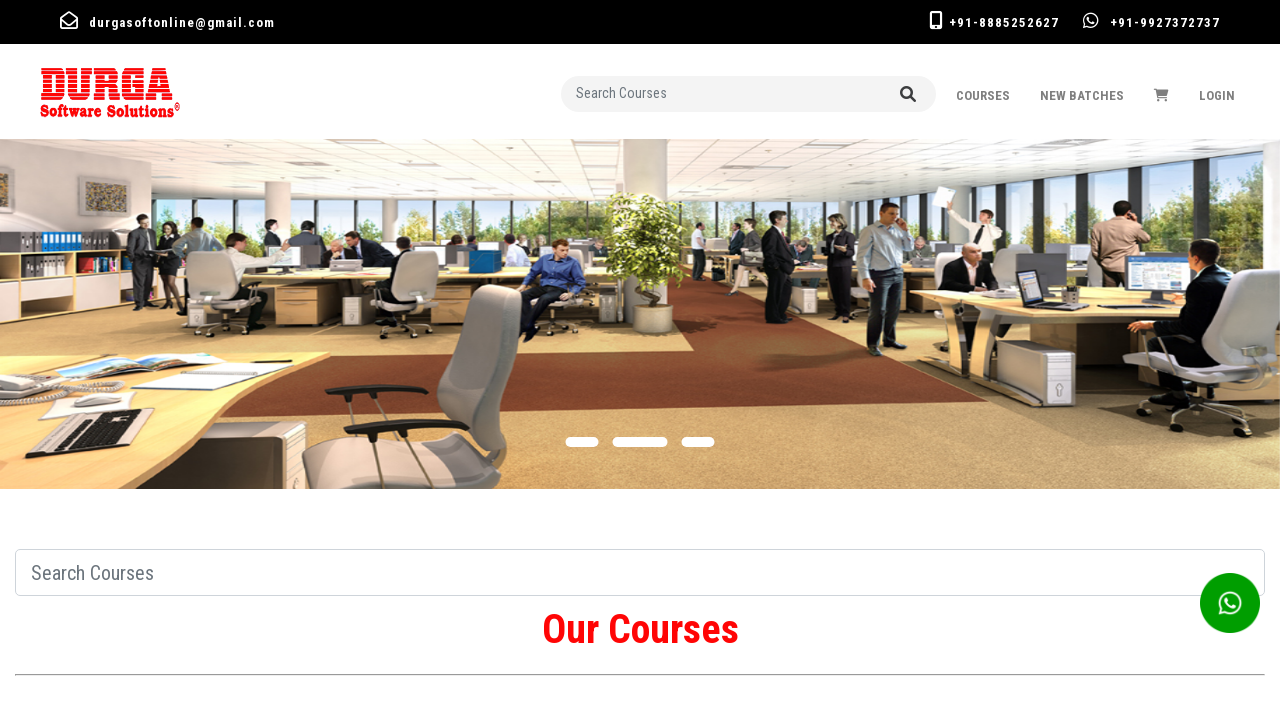